Tests window handling by clicking a button to open a new window and switching to it based on its title

Starting URL: https://www.hyrtutorials.com/p/window-handles-practice.html

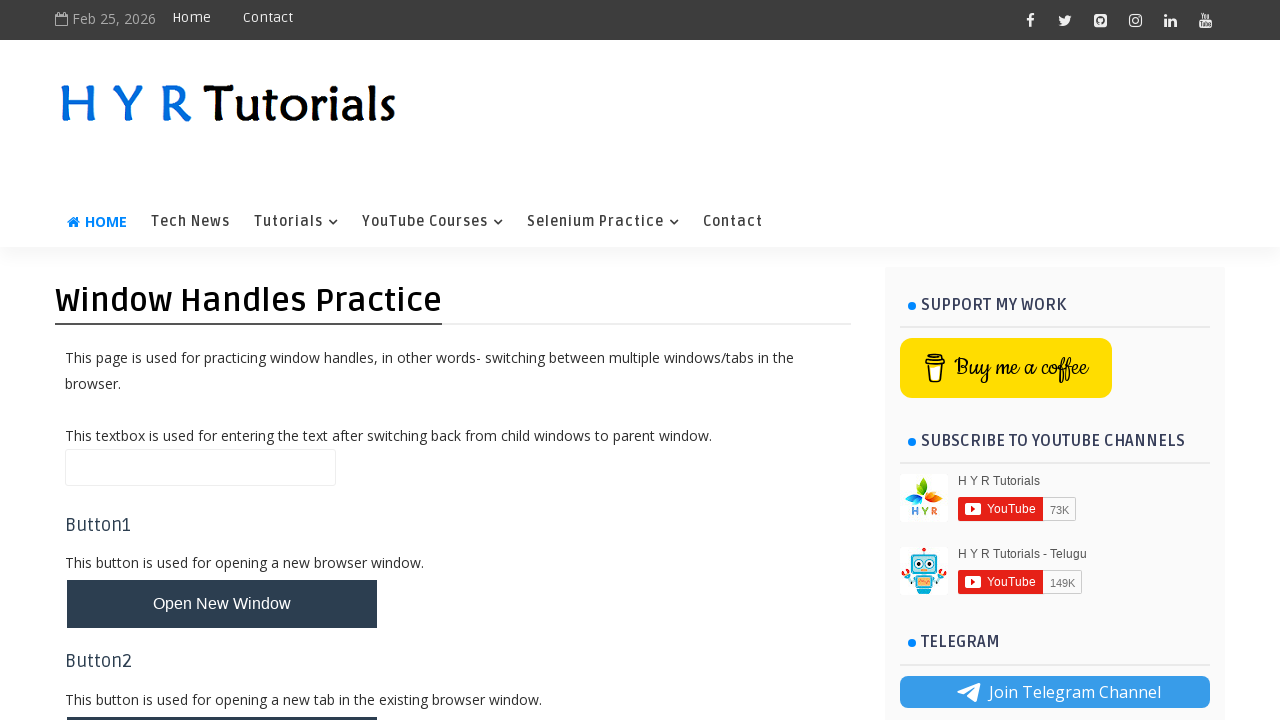

Clicked button to open new window at (222, 604) on #newWindowBtn
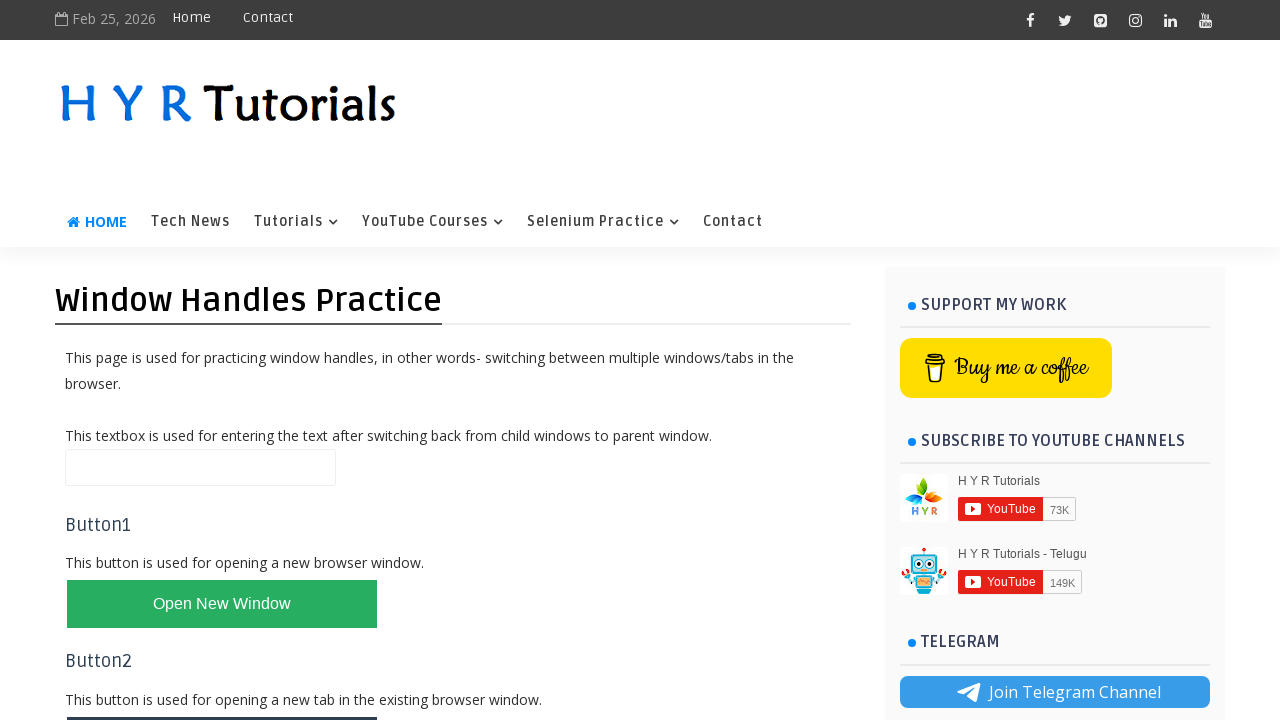

New window opened and captured
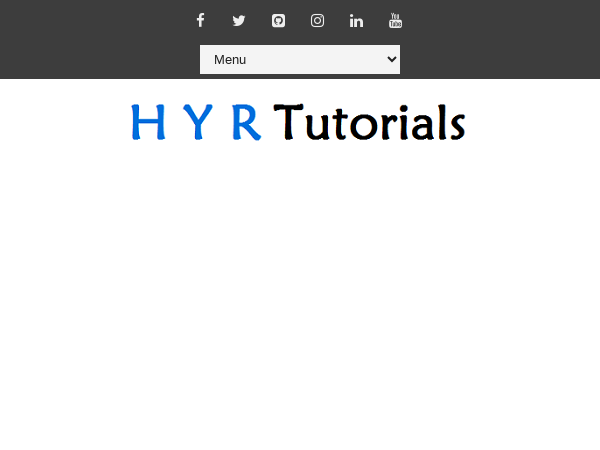

New window title 'Basic Controls - H Y R Tutorials' matches expected title 'Basic Controls'
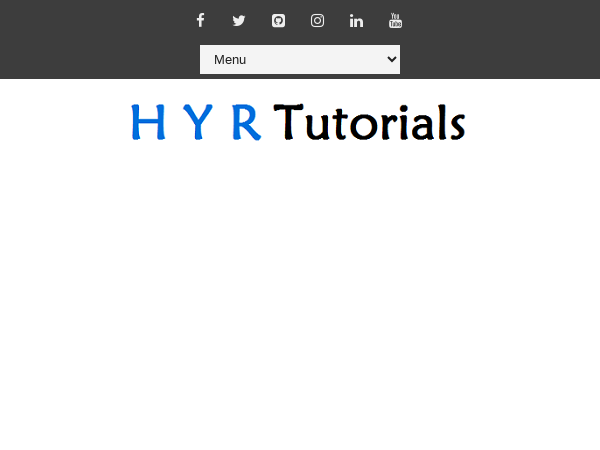

Closed the new window
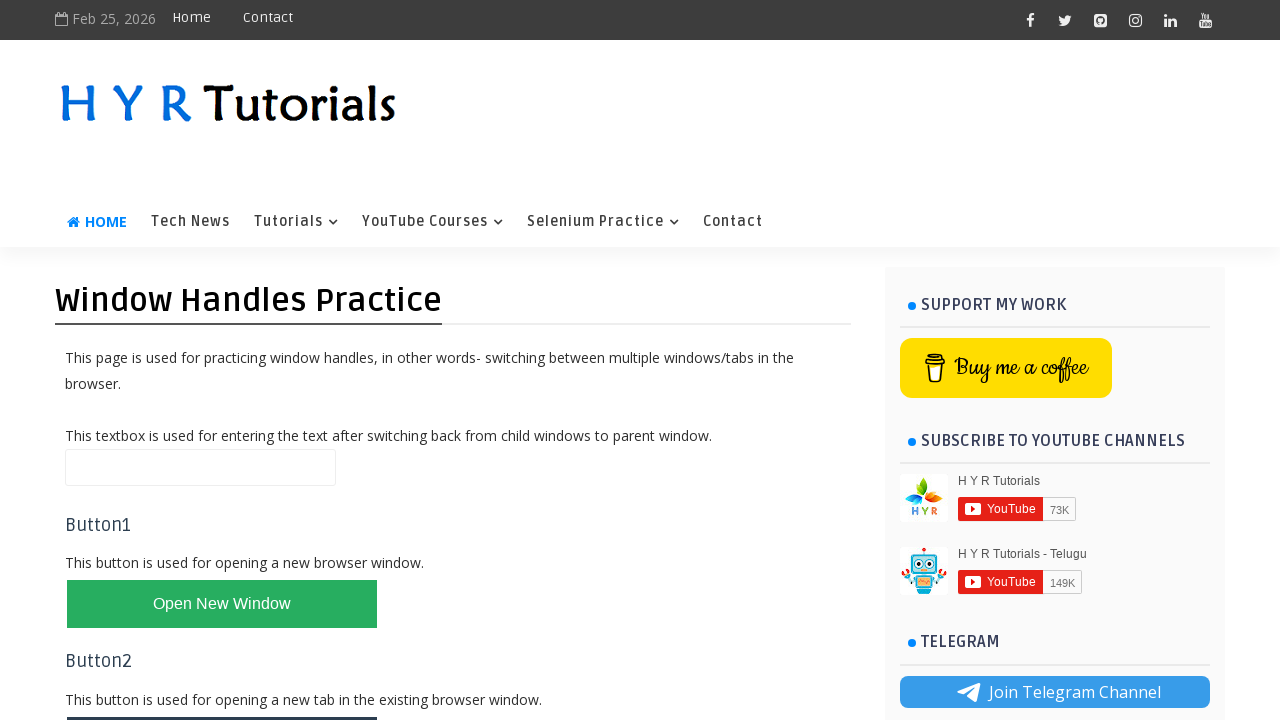

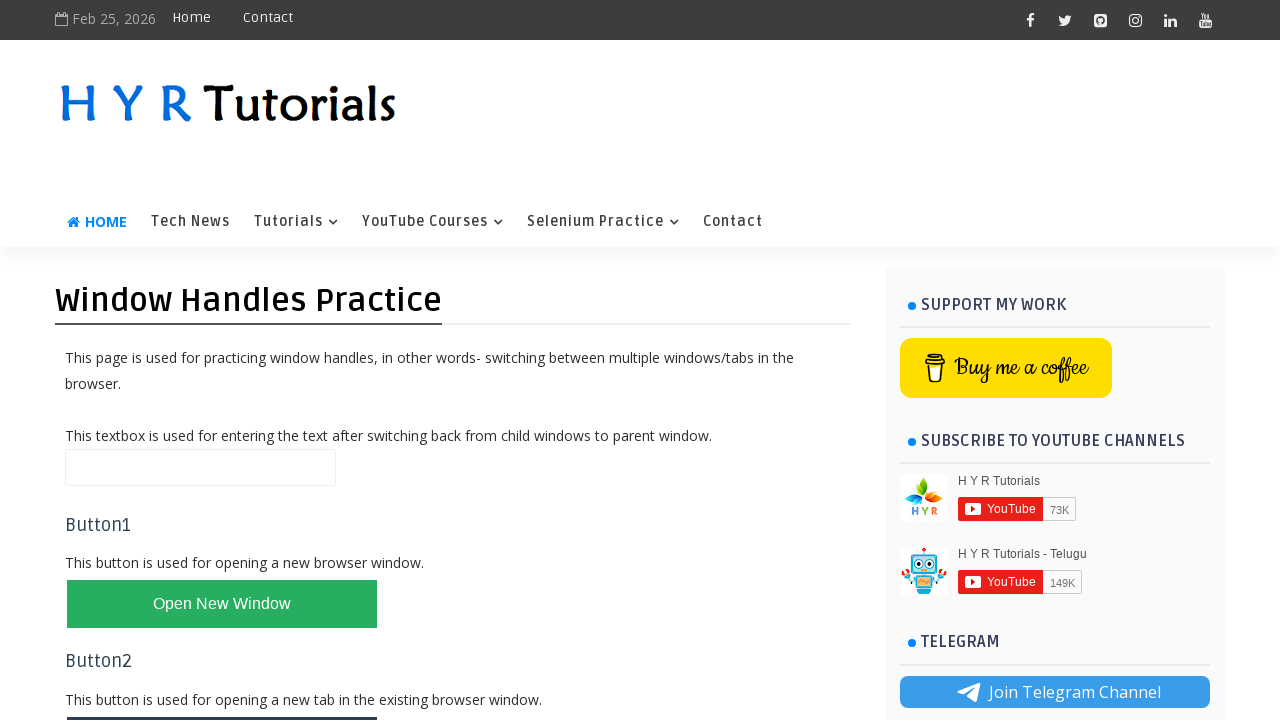